Tests marking individual items as complete by checking their checkboxes

Starting URL: https://demo.playwright.dev/todomvc

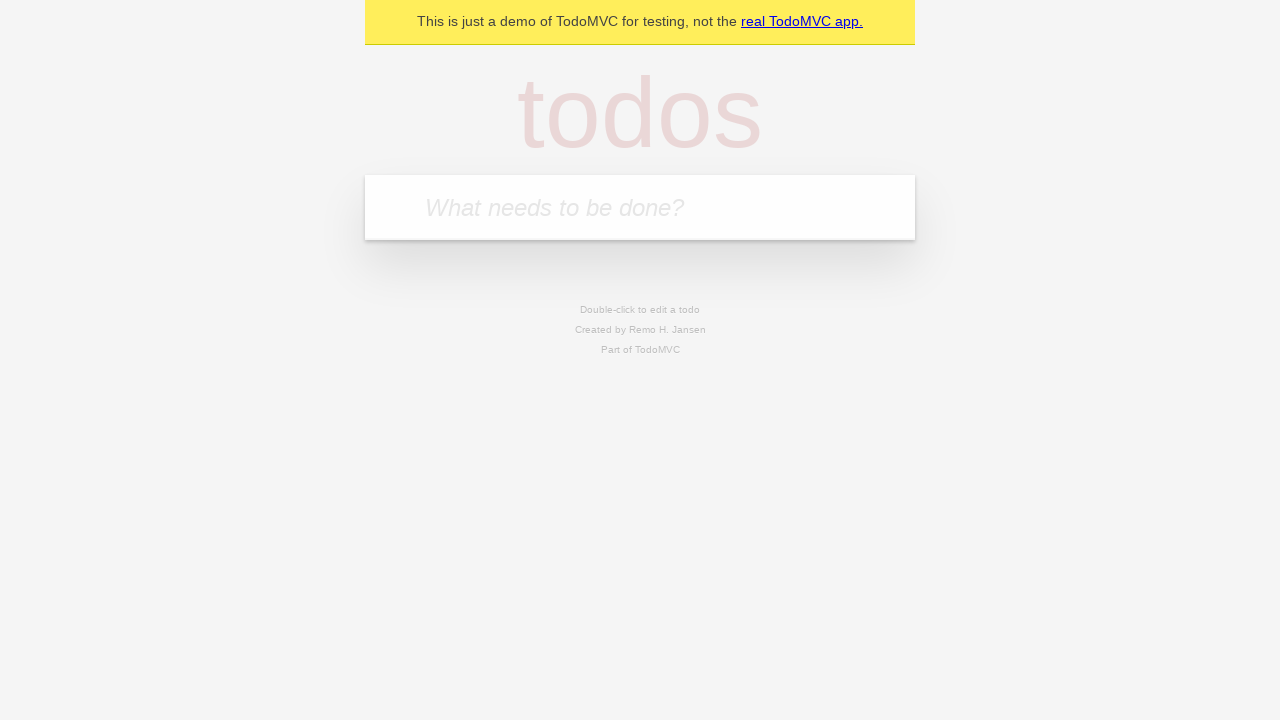

Filled todo input with 'buy some cheese' on internal:attr=[placeholder="What needs to be done?"i]
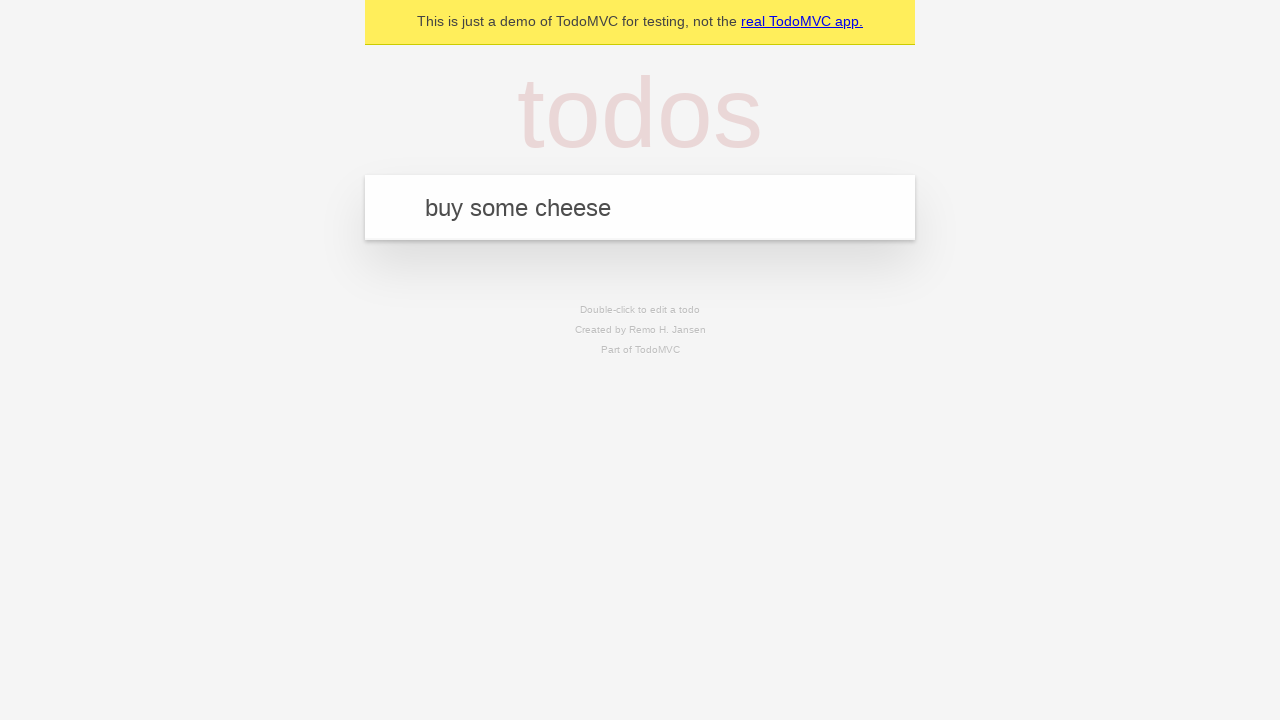

Pressed Enter to create todo item 'buy some cheese' on internal:attr=[placeholder="What needs to be done?"i]
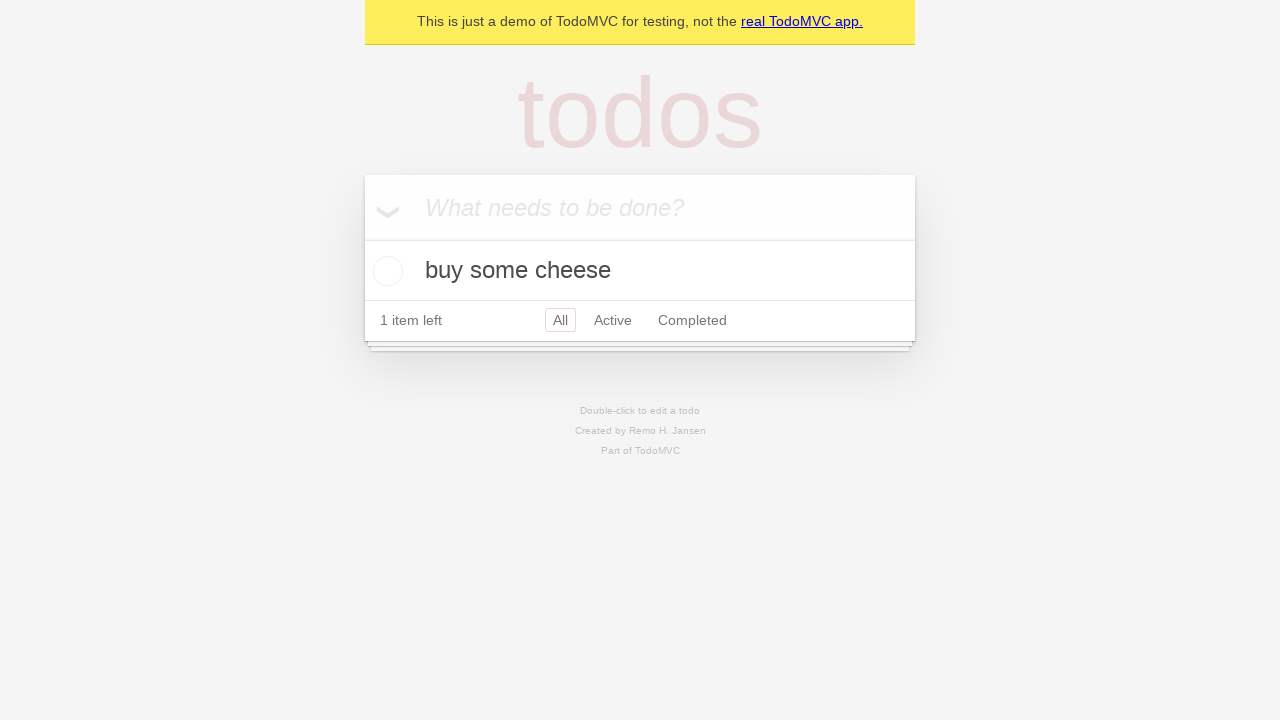

Filled todo input with 'feed the cat' on internal:attr=[placeholder="What needs to be done?"i]
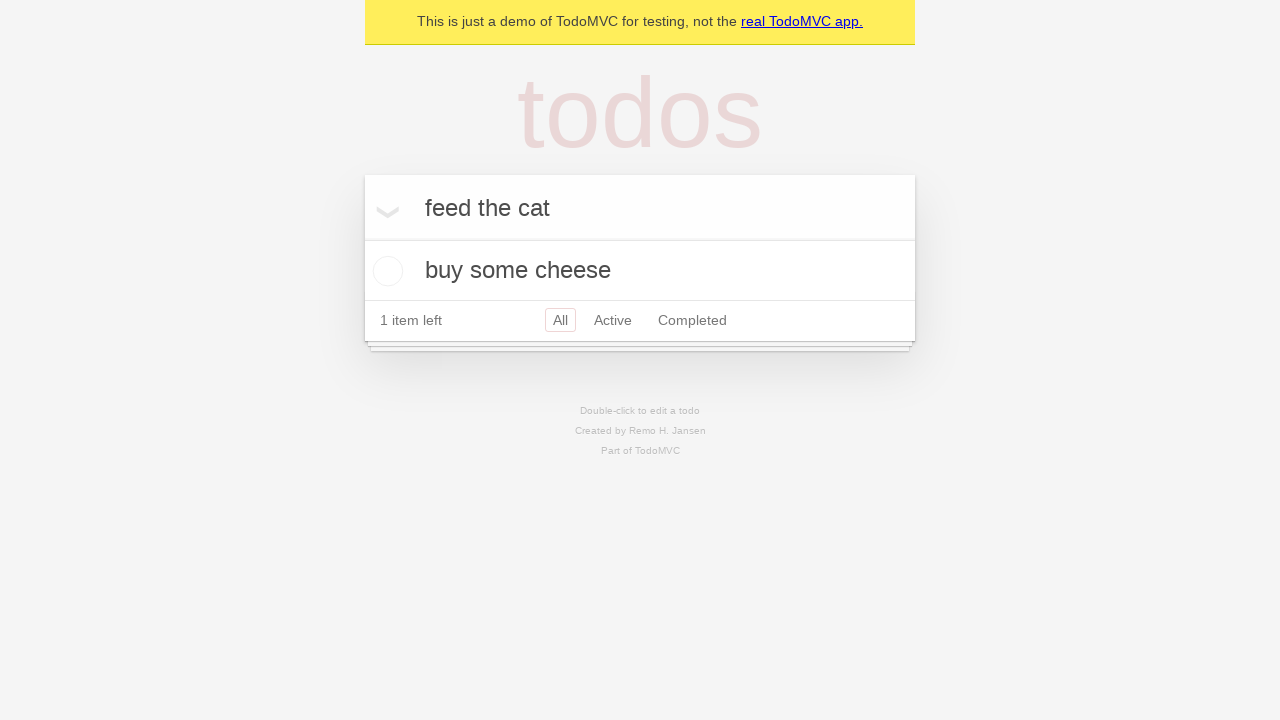

Pressed Enter to create todo item 'feed the cat' on internal:attr=[placeholder="What needs to be done?"i]
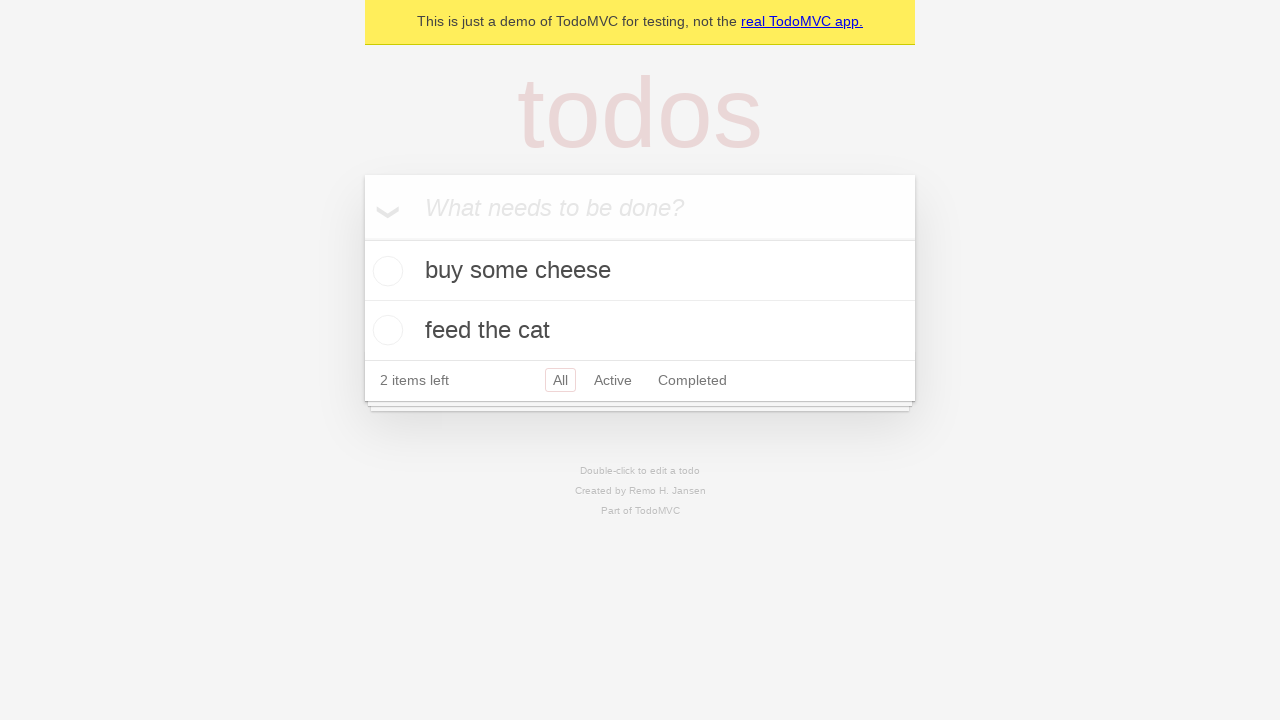

Waited for second todo item to appear
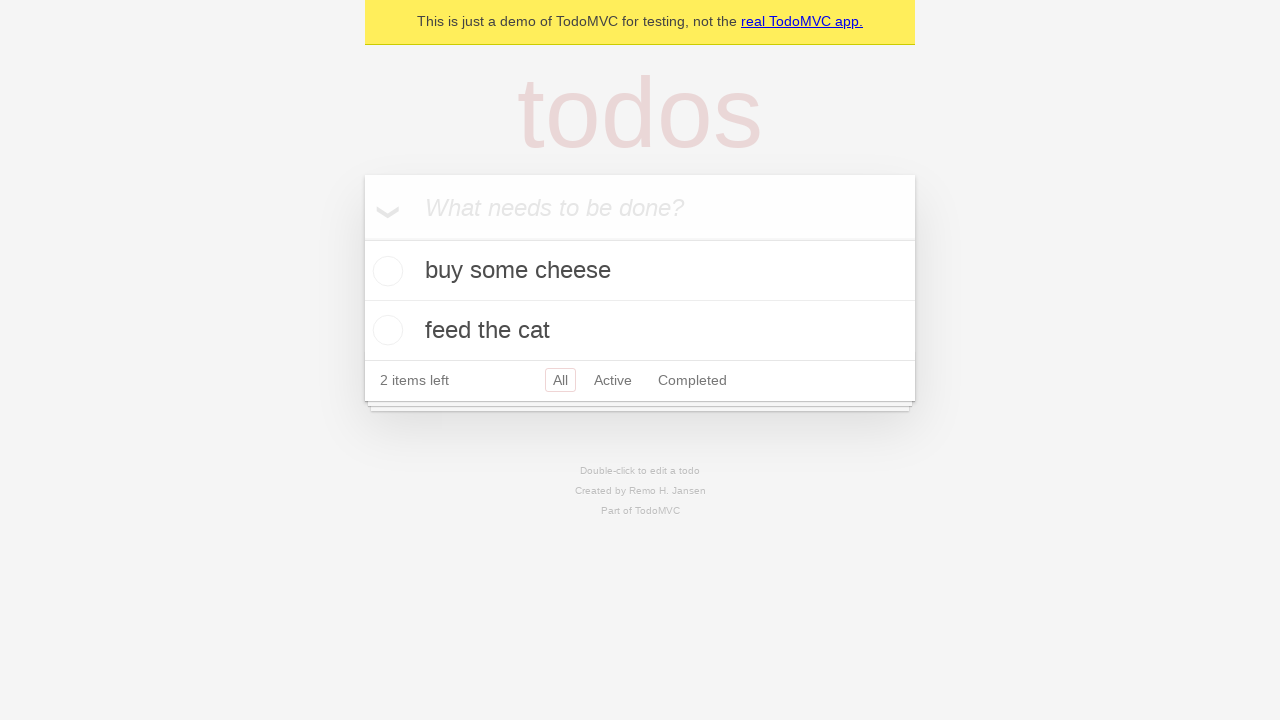

Checked the checkbox for the first todo item 'buy some cheese' at (385, 271) on [data-testid='todo-item'] >> nth=0 >> internal:role=checkbox
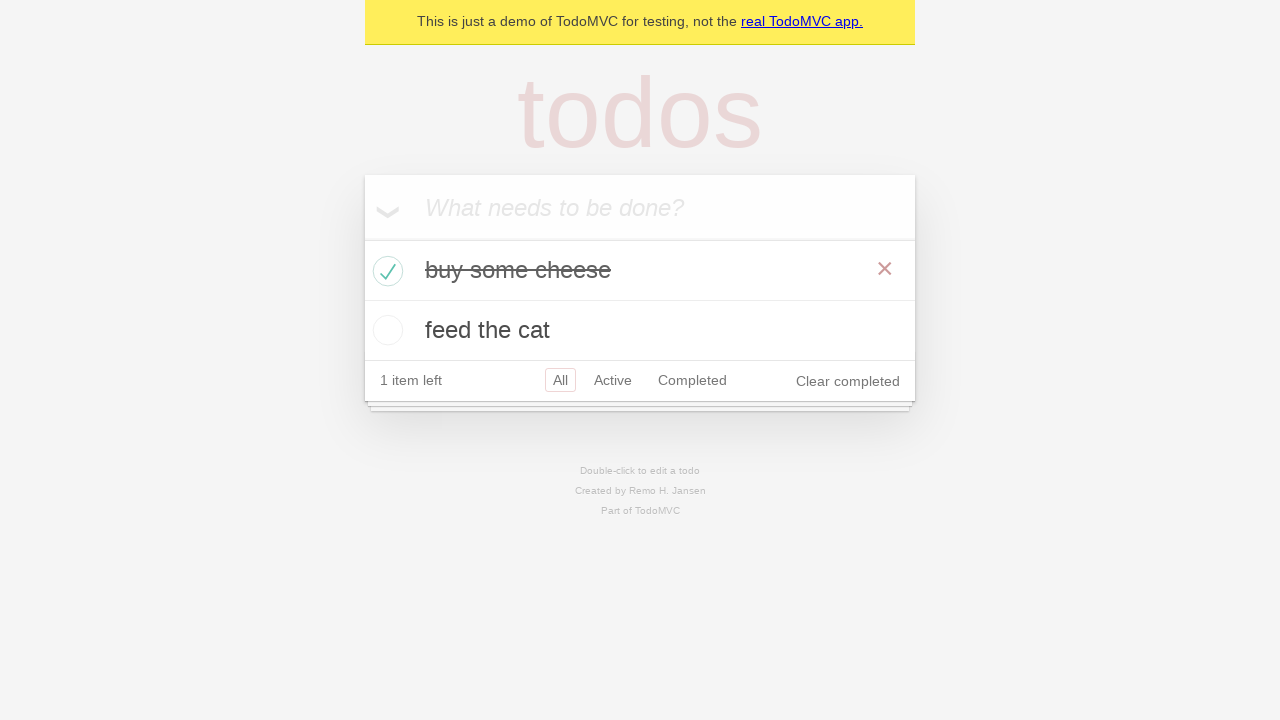

Checked the checkbox for the second todo item 'feed the cat' at (385, 330) on [data-testid='todo-item'] >> nth=1 >> internal:role=checkbox
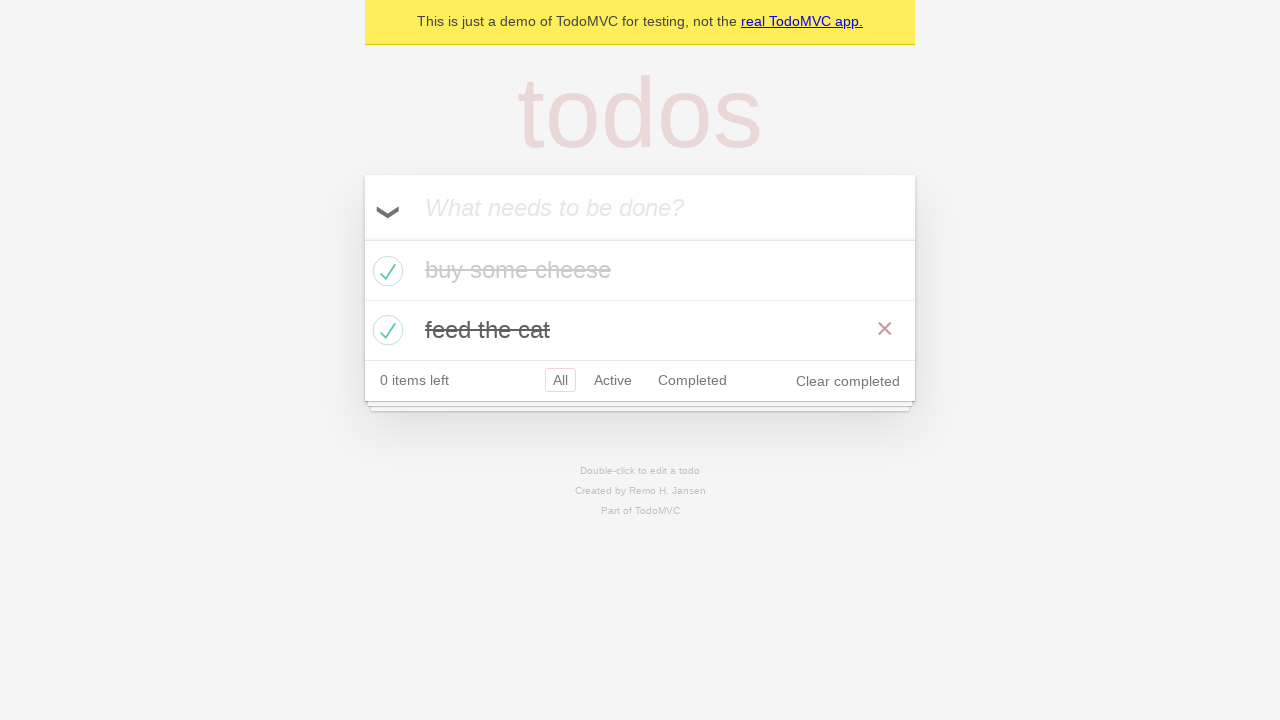

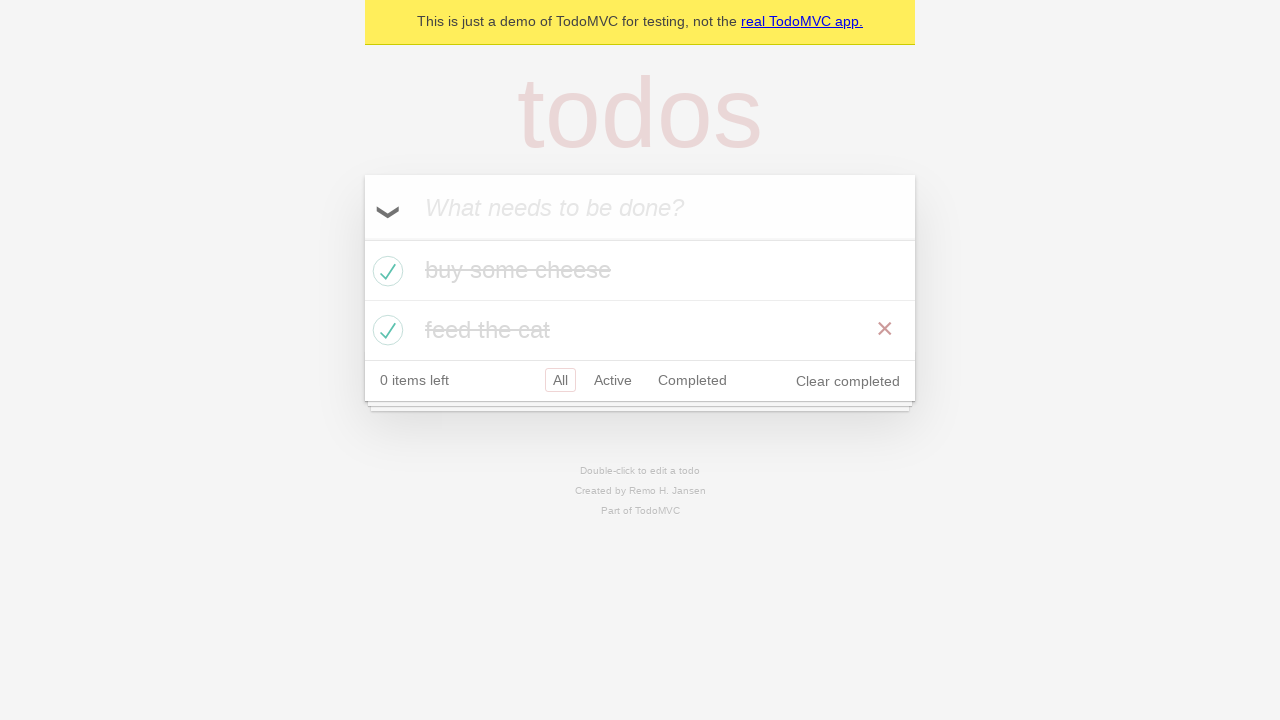